Tests an event registration form by filling in full name, email, event date, and additional details fields, then submitting and verifying the confirmation message appears.

Starting URL: https://training-support.net/webelements/simple-form

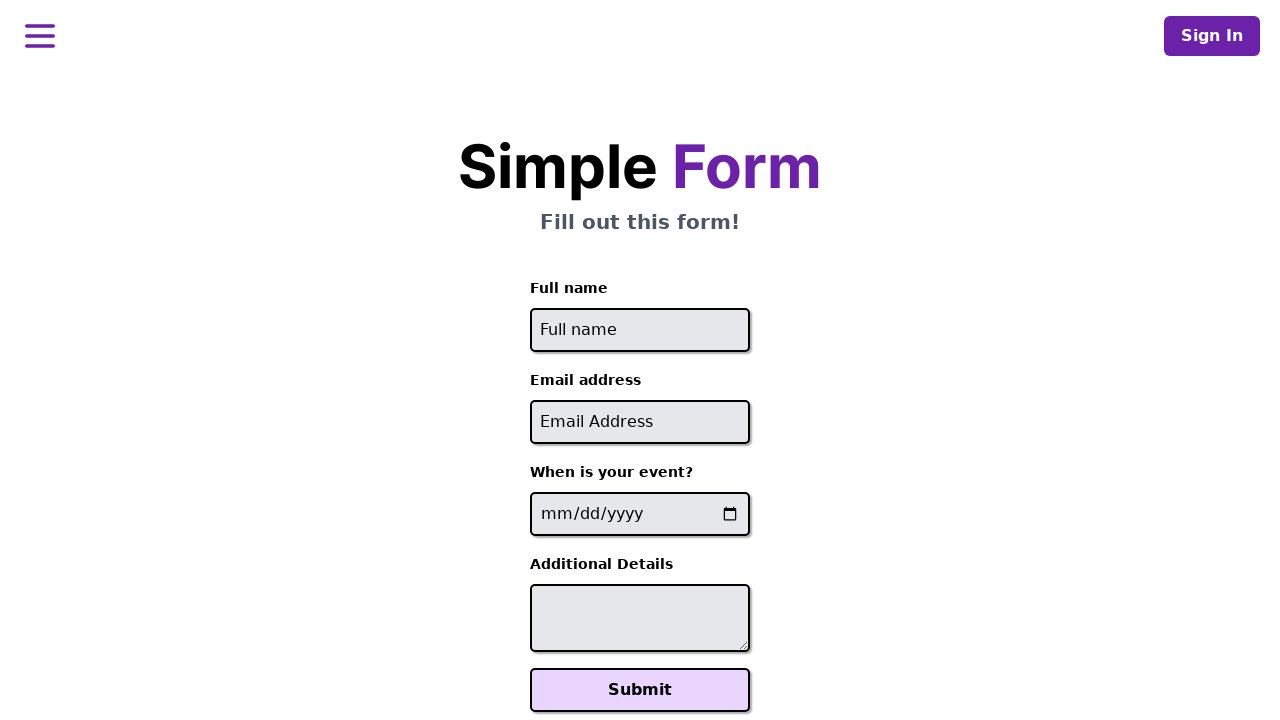

Filled full name field with 'John Anderson' on #full-name
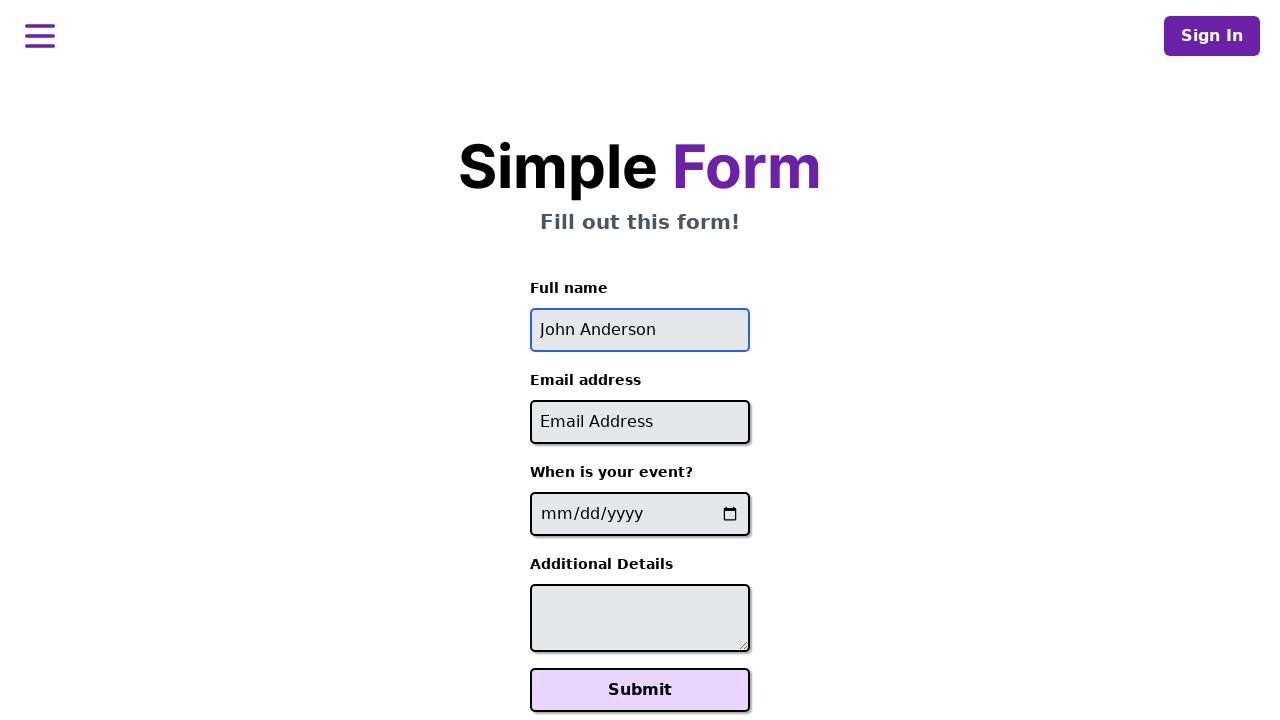

Filled email field with 'john.anderson@example.com' on #email
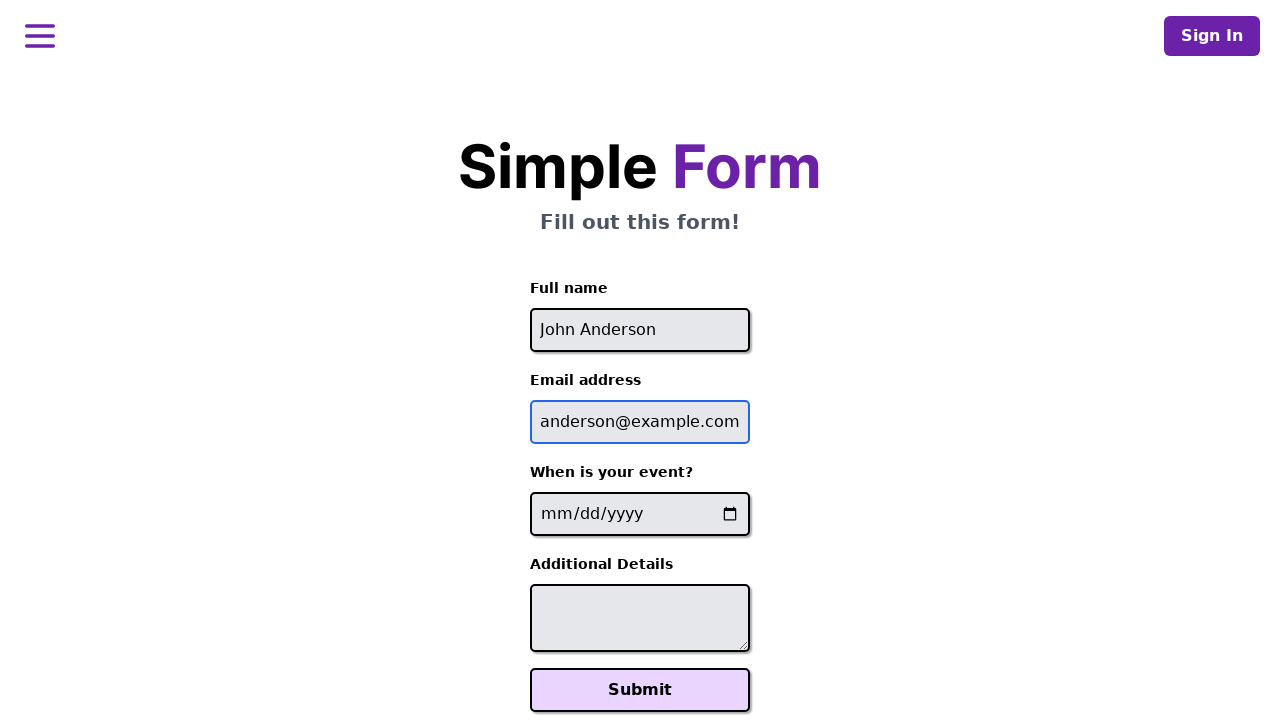

Filled event date field with '2024-06-15' on input[name='event-date']
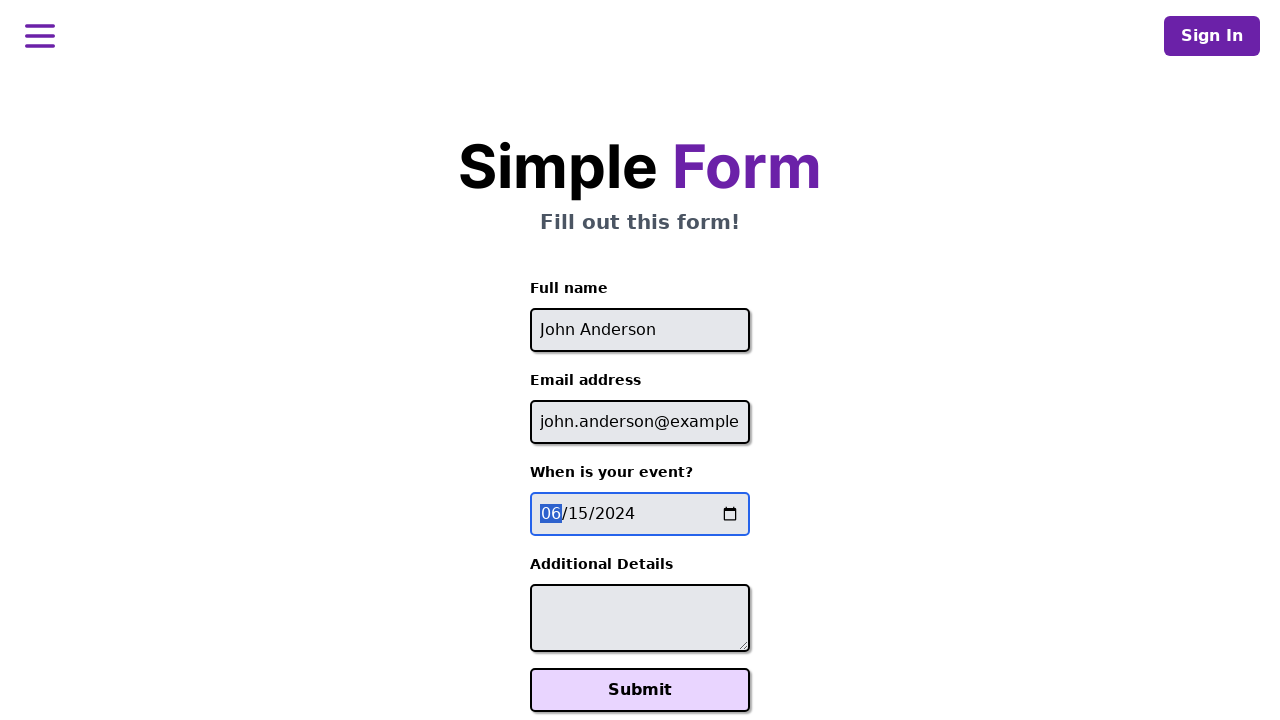

Filled additional details field with event expectations on #additional-details
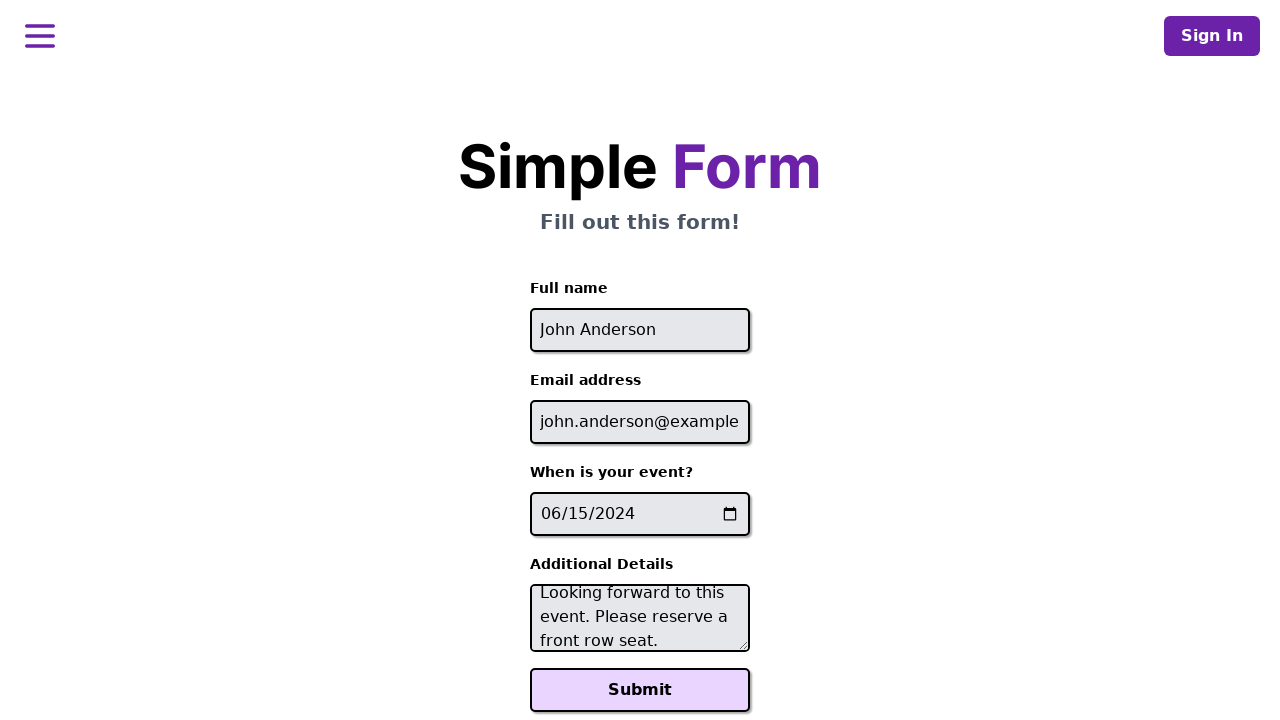

Clicked Submit button to register for event at (640, 690) on xpath=//button[text()='Submit']
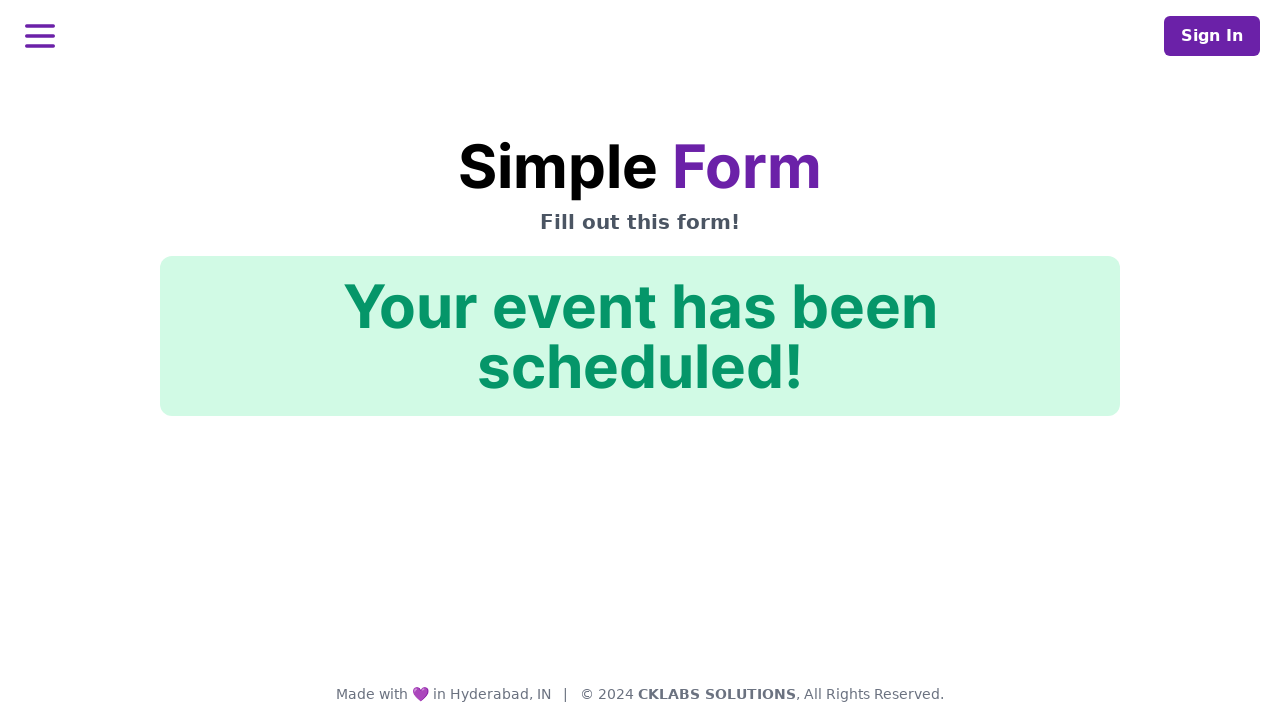

Confirmation message element is visible
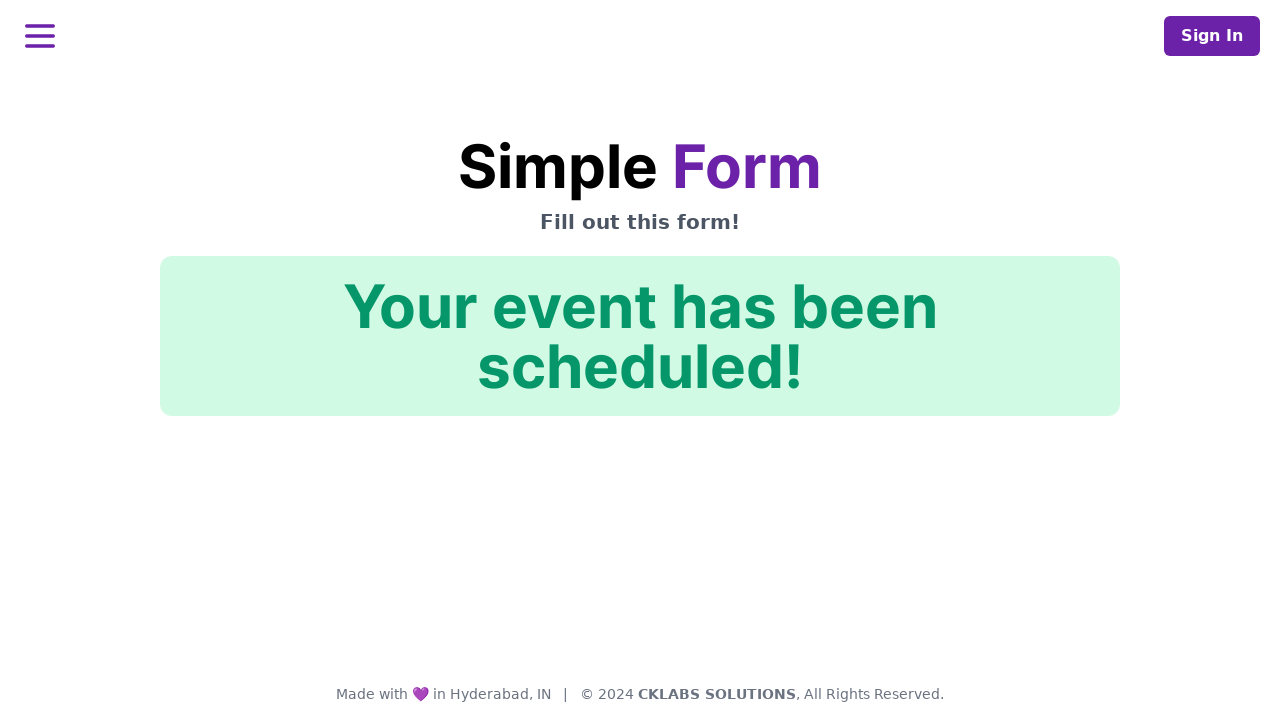

Verified confirmation message text: 'Your event has been scheduled!'
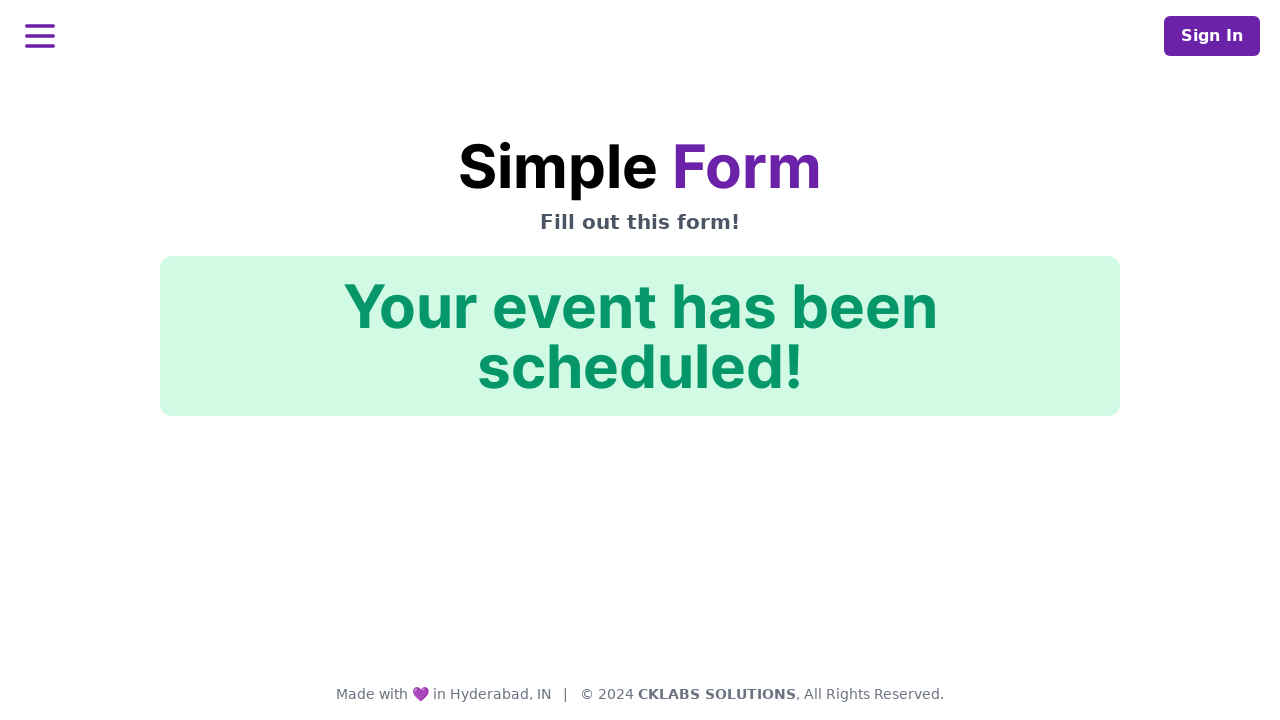

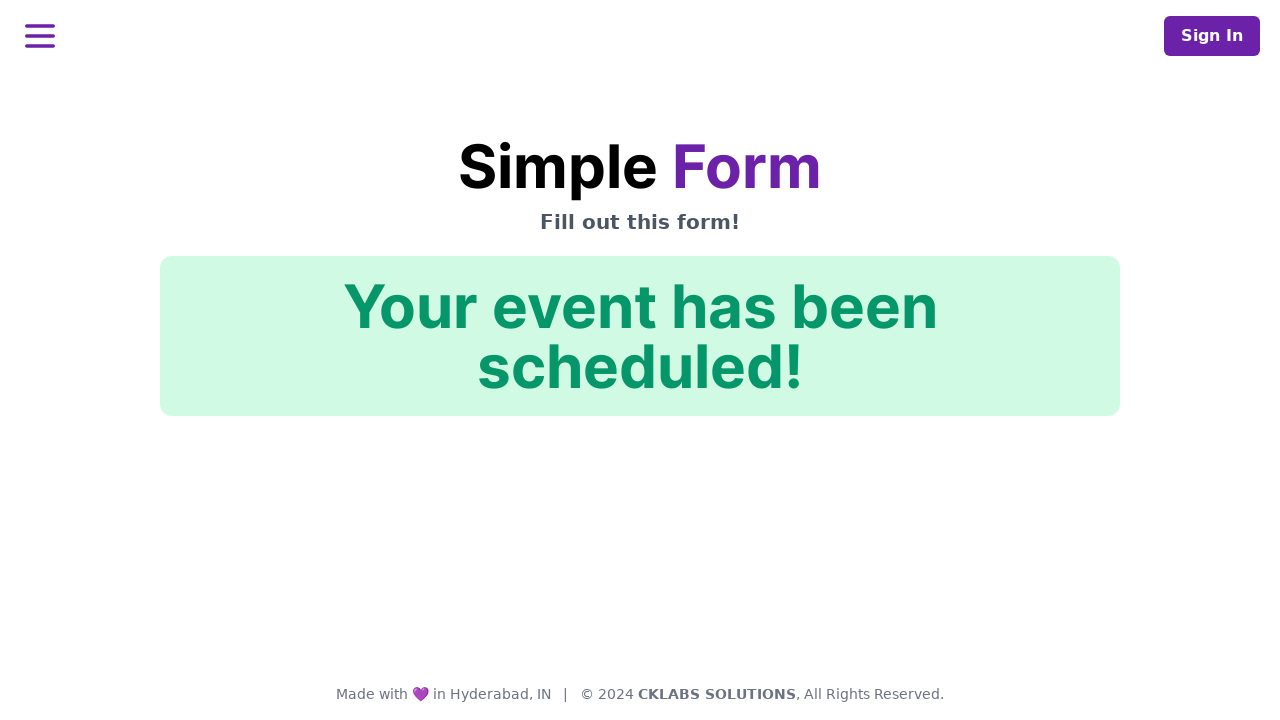